Tests prompt dialog handling by clicking the button twice, entering text and accepting first time, then dismissing the second time

Starting URL: https://testpages.herokuapp.com/styled/alerts/alert-test.html

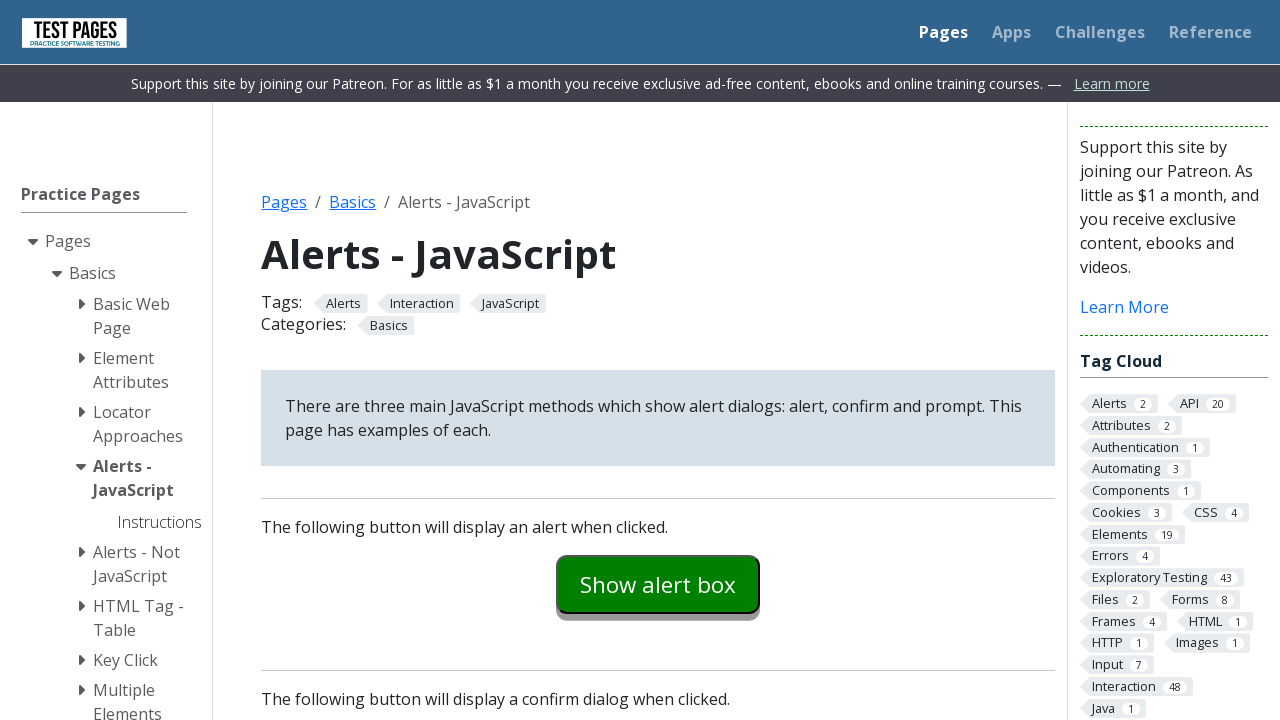

Clicked prompt button and accepted dialog with text 'Am schimbat textul' at (658, 360) on #promptexample
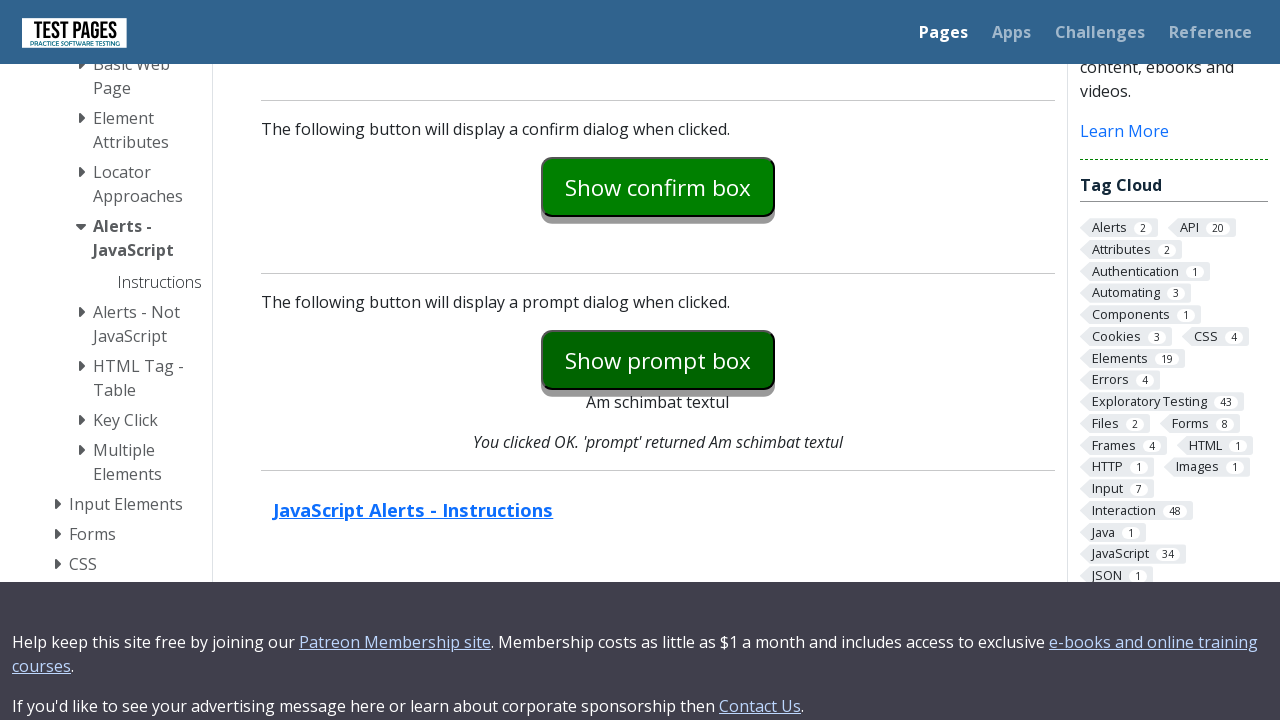

Verified prompt return value element is present
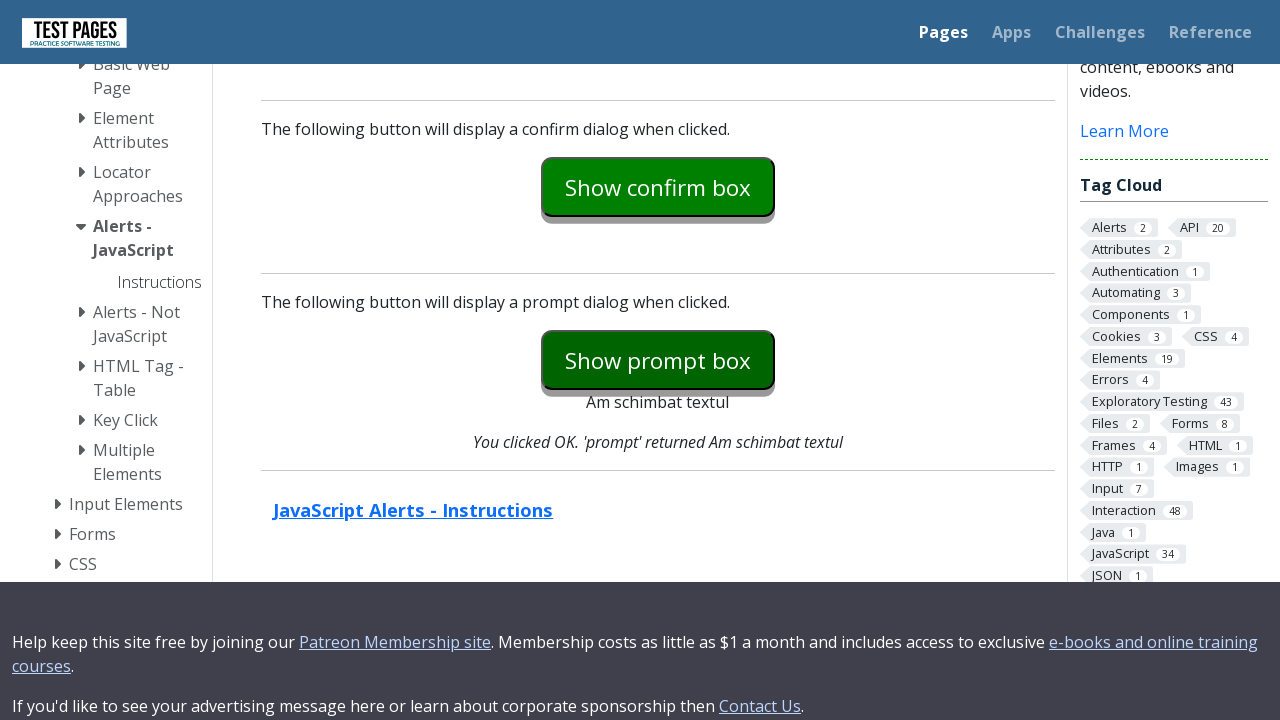

Verified prompt explanation element is present
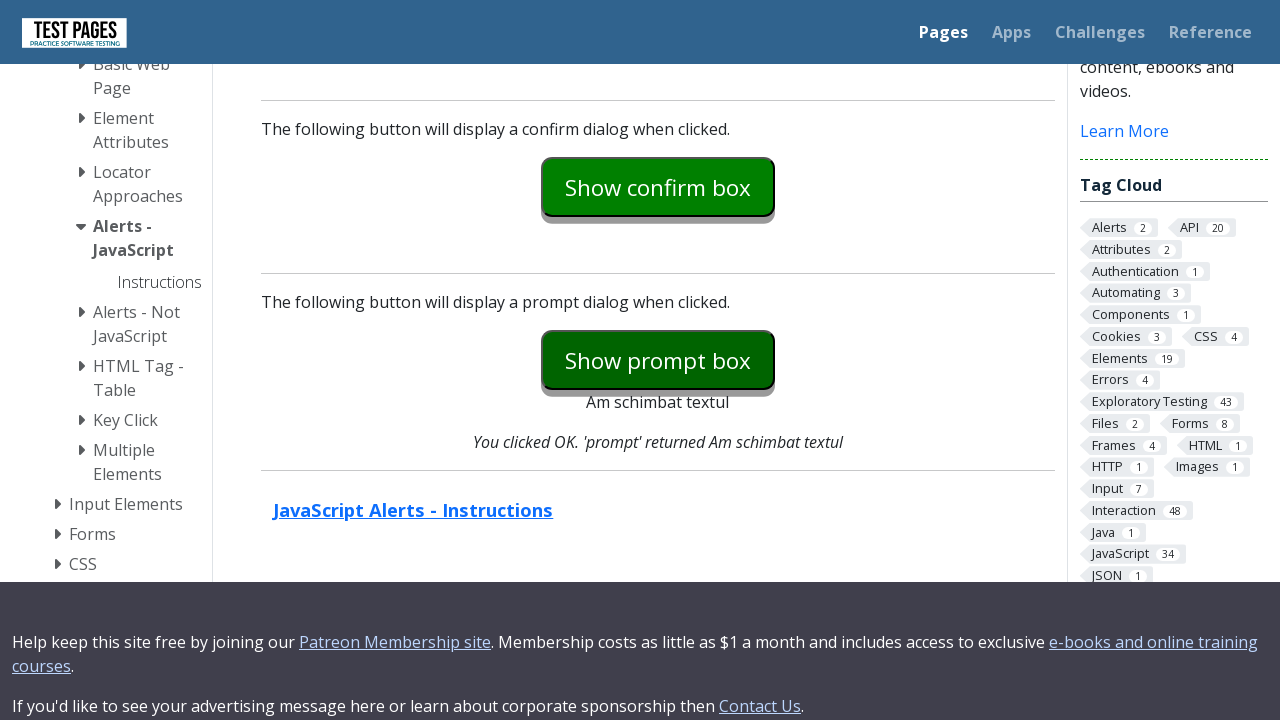

Clicked prompt button again and dismissed the dialog at (658, 360) on #promptexample
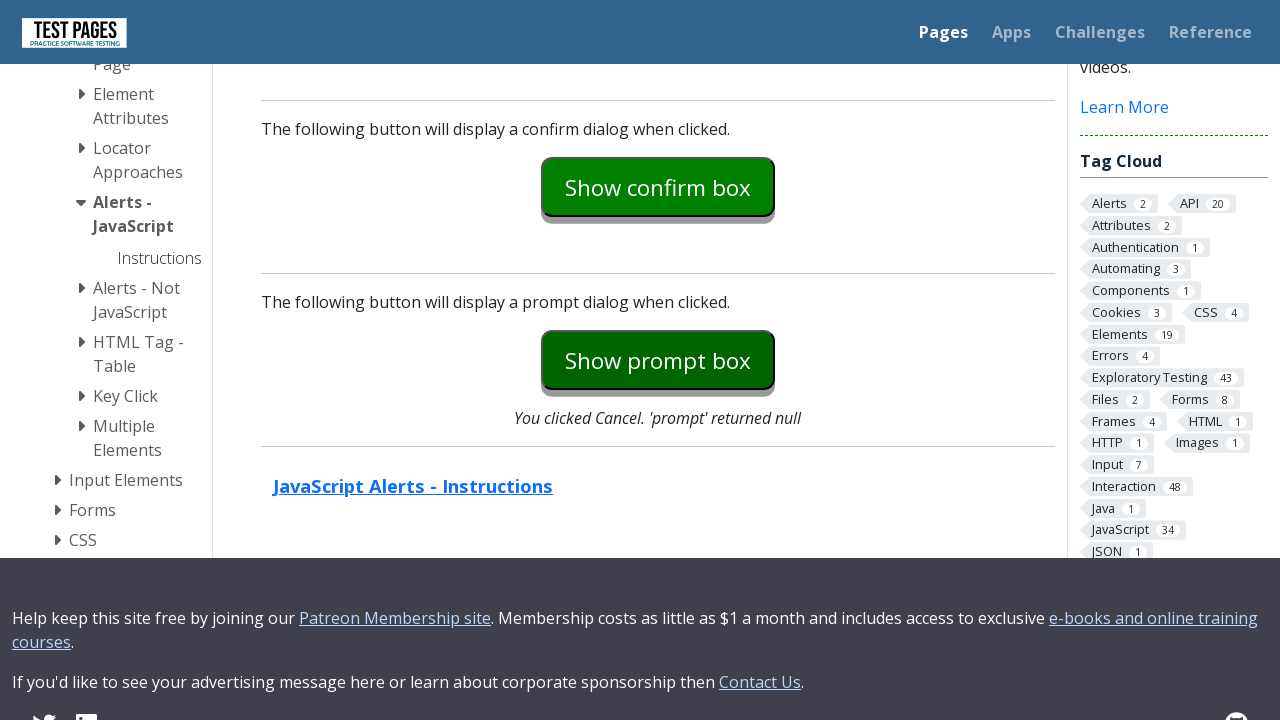

Verified prompt explanation element is present after dismissing dialog
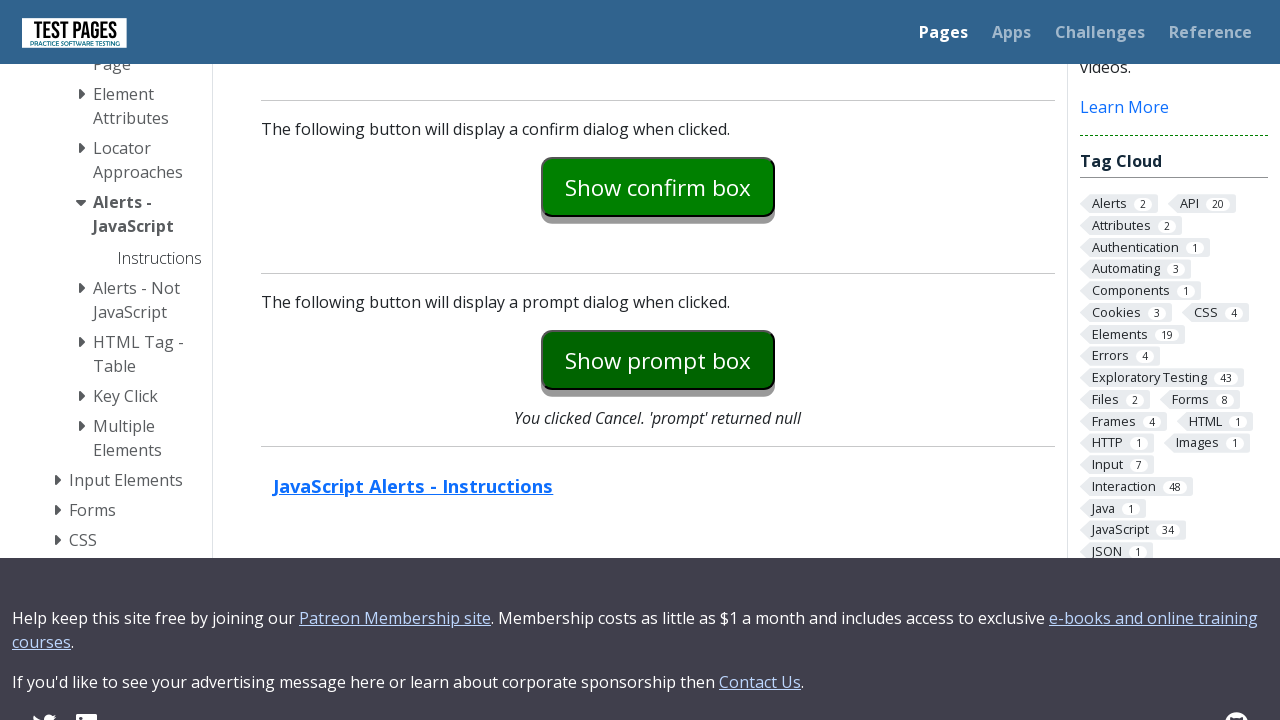

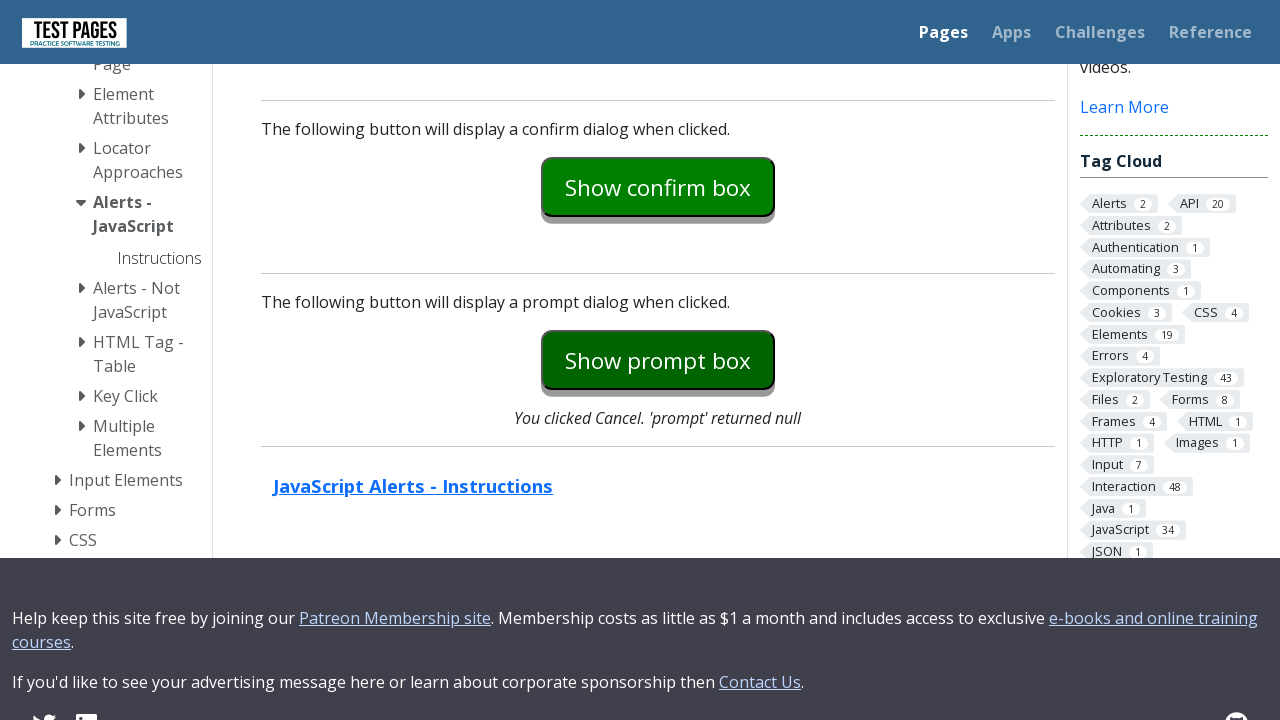